Tests successful user registration by filling all fields with valid data and clicking signup

Starting URL: https://ritwickdey.github.io/sample-login-signup-form/#/signup

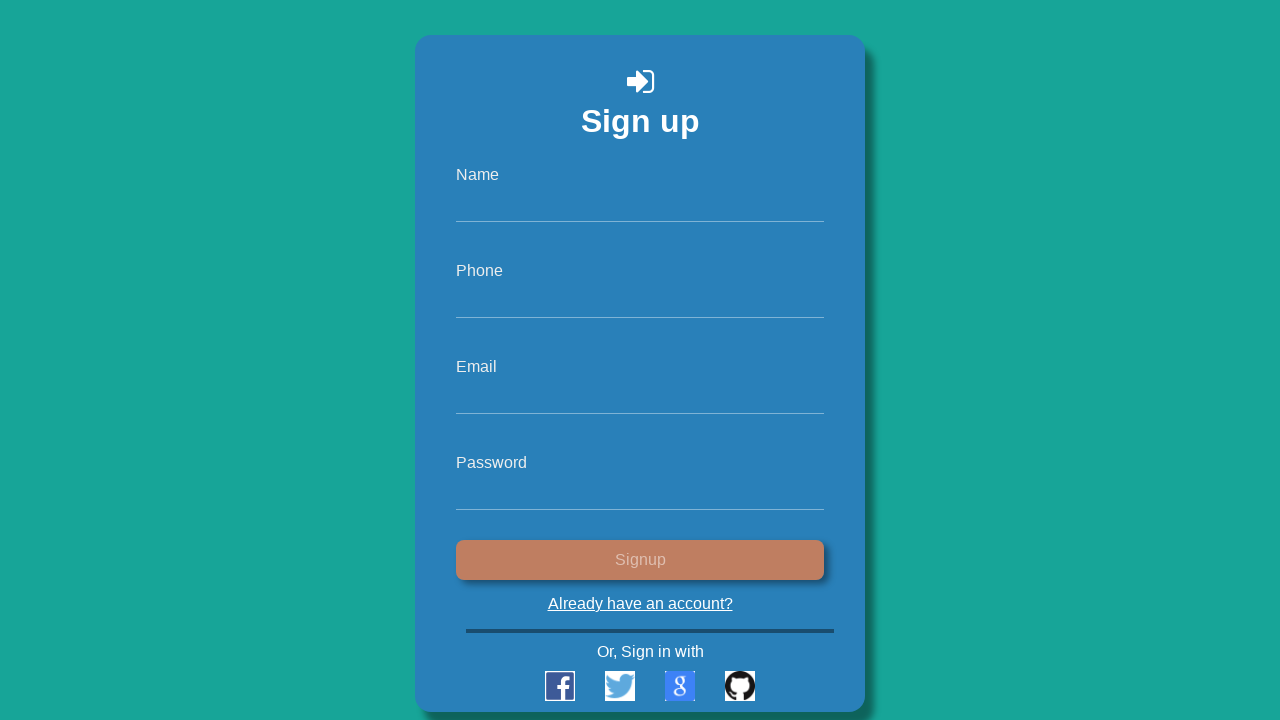

Filled name field with 'Mario Parra' on #name
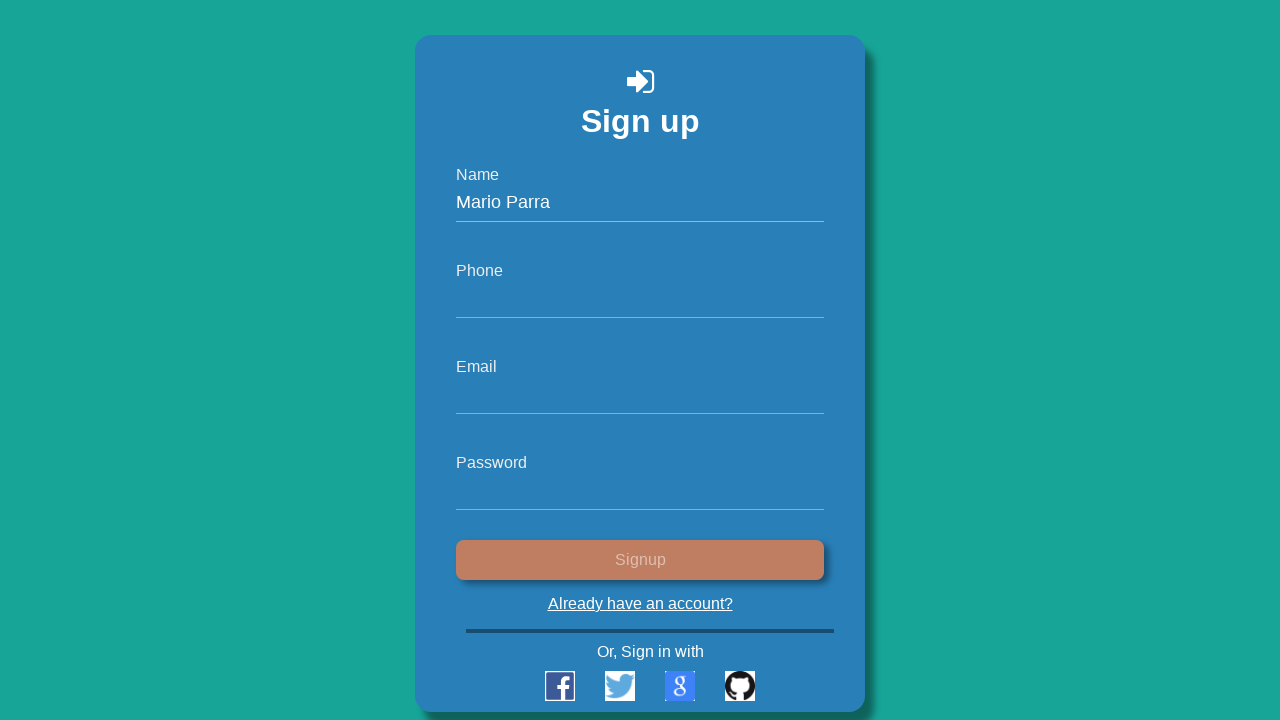

Filled phone field with '1234567890' on #phone
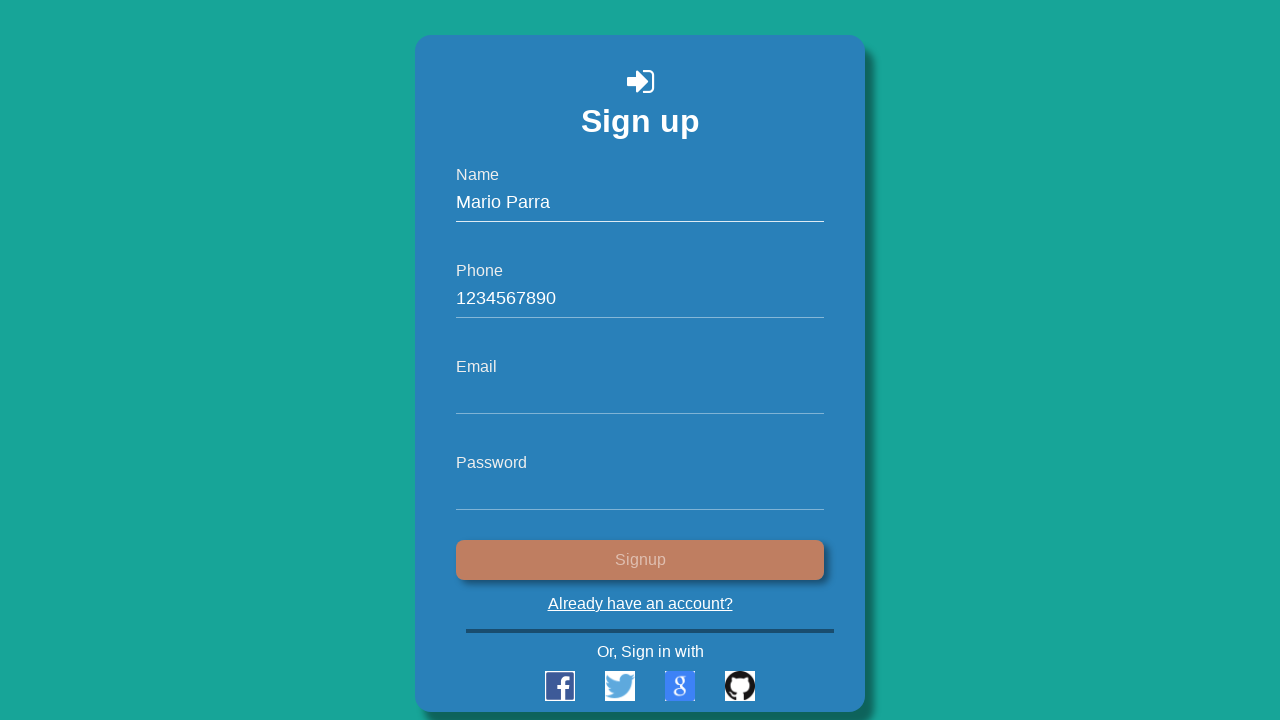

Filled email field with 'ejemplo@correo.com' on #email
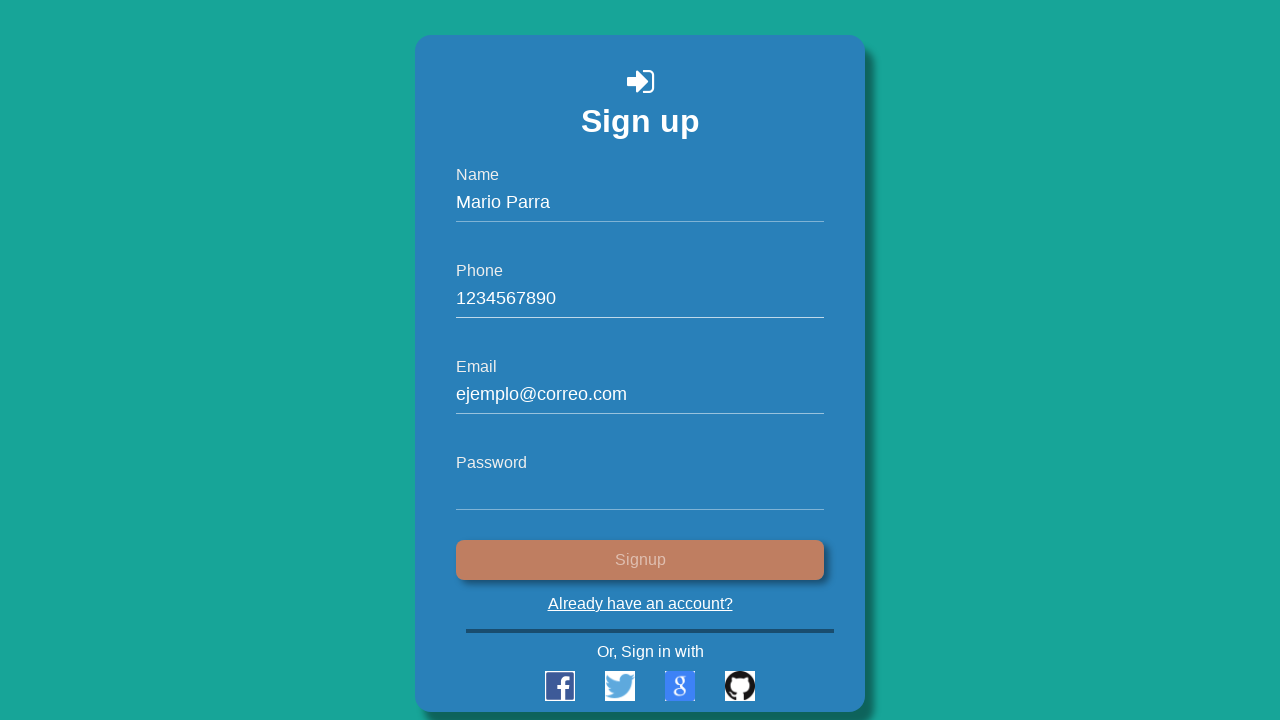

Filled password field with 'password' on #password
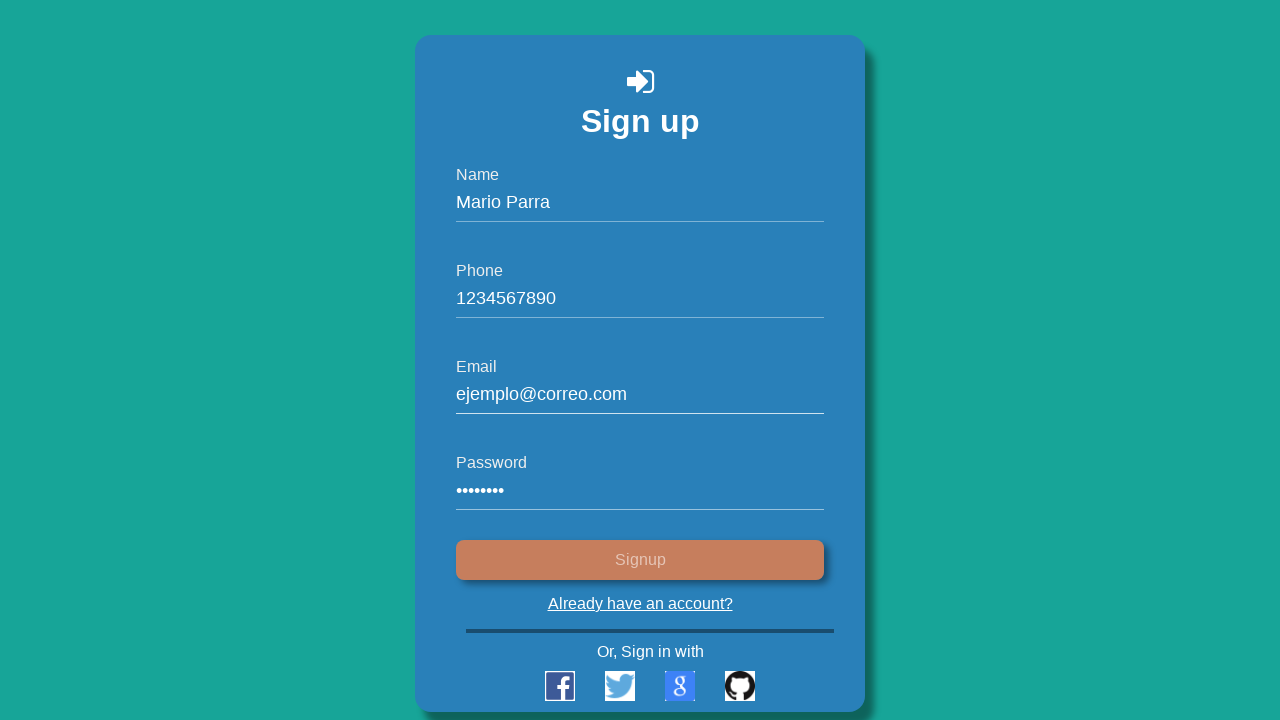

Clicked Signup button to submit registration form at (640, 560) on button:has-text('Signup')
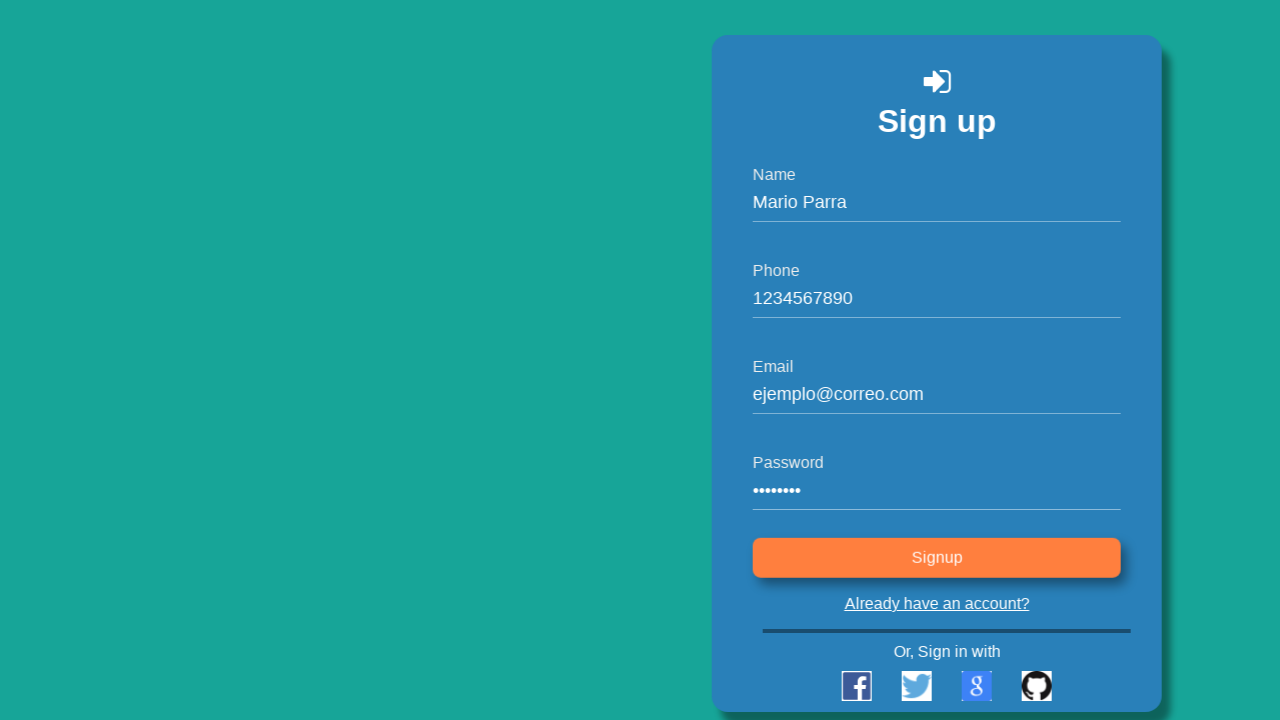

Registration successful - navigated to login page
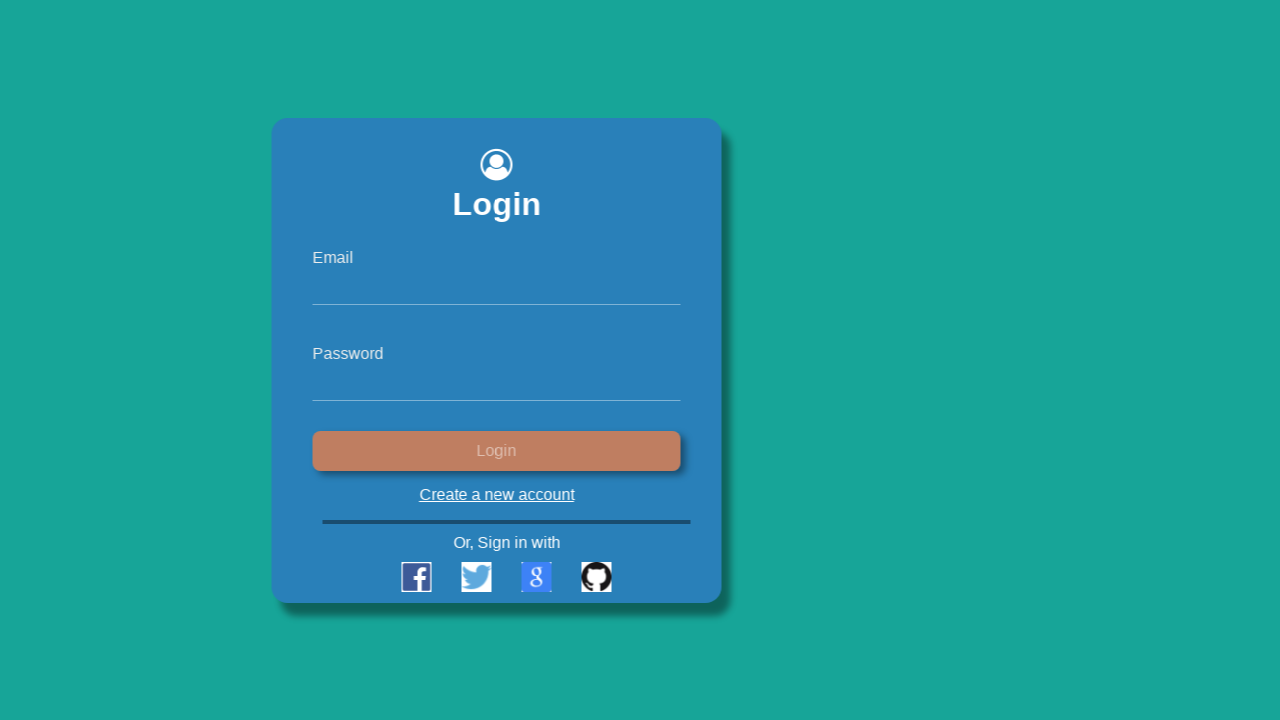

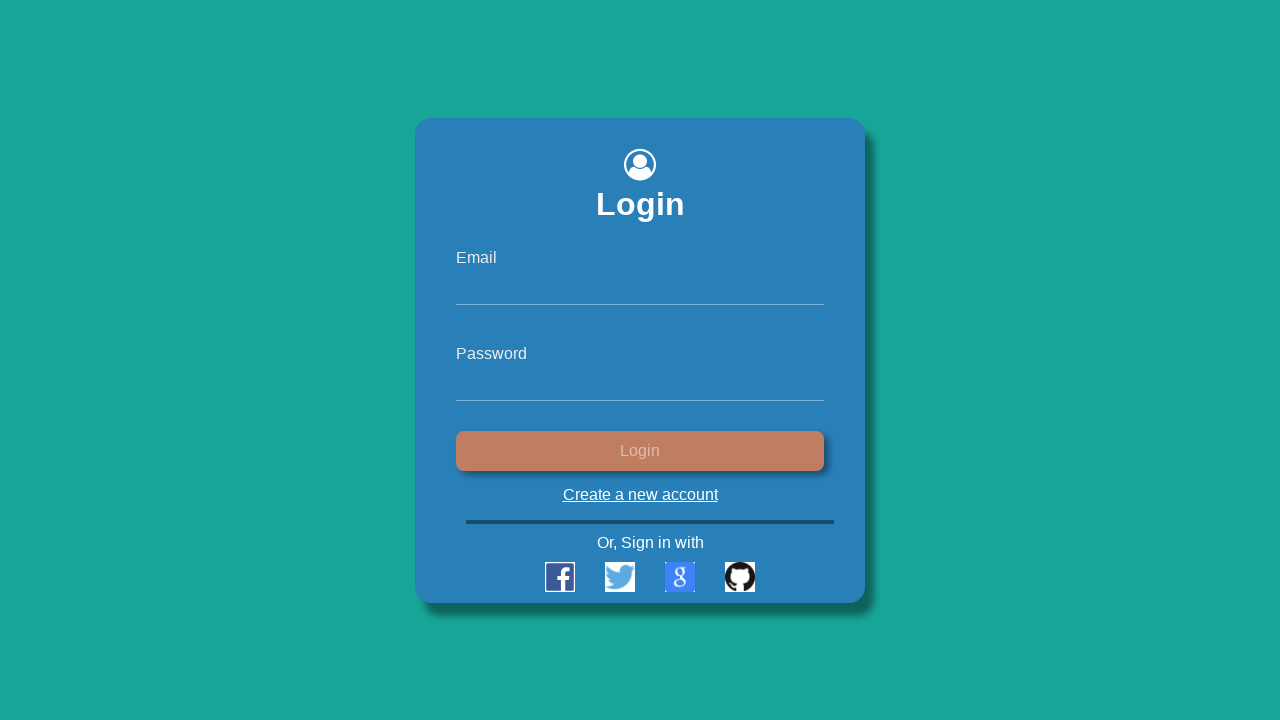